Tests alert and confirmation dialog handling by entering a name, triggering alerts, and accepting/dismissing them

Starting URL: https://rahulshettyacademy.com/AutomationPractice/

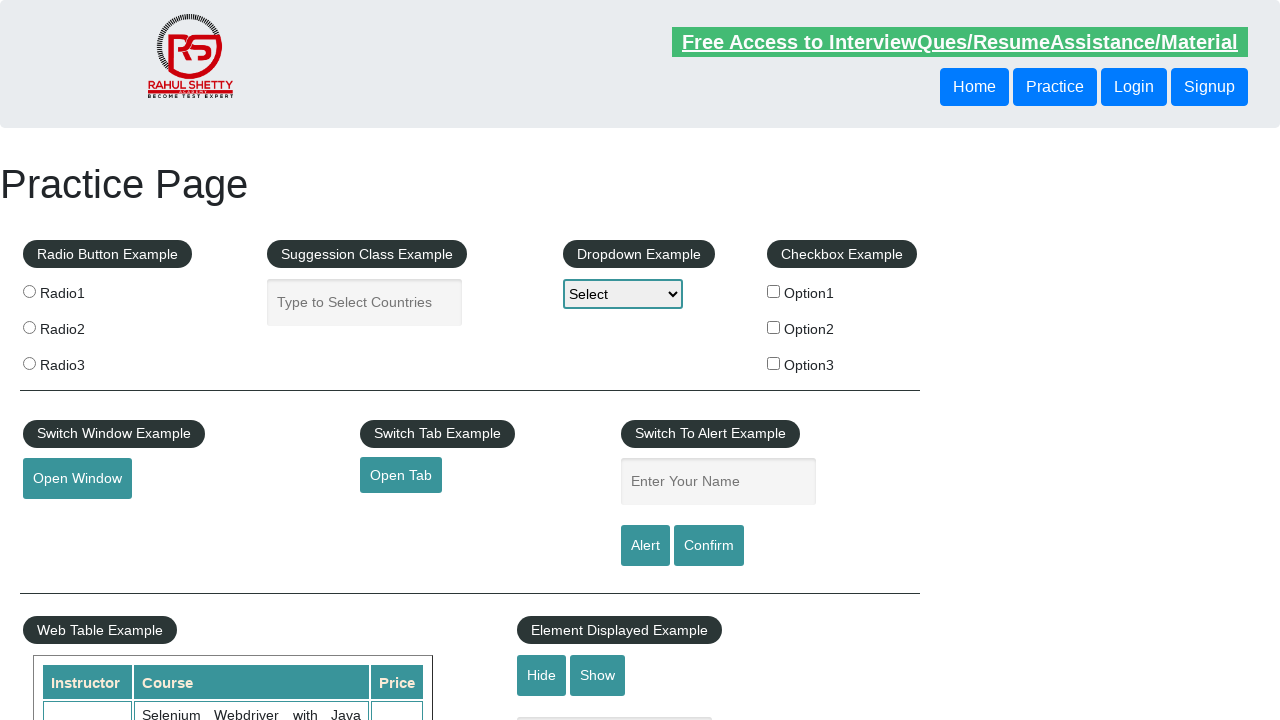

Entered name 'Sheetal' in the name input field on #name
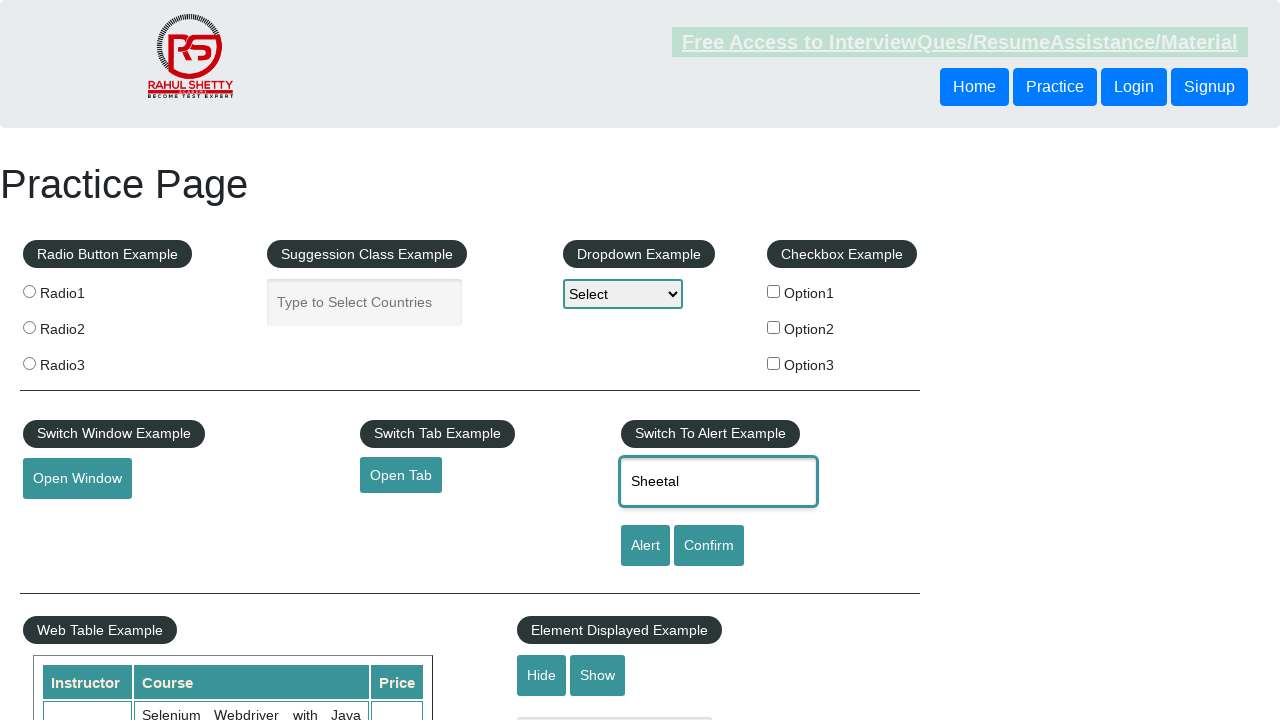

Set up dialog handler to accept alerts
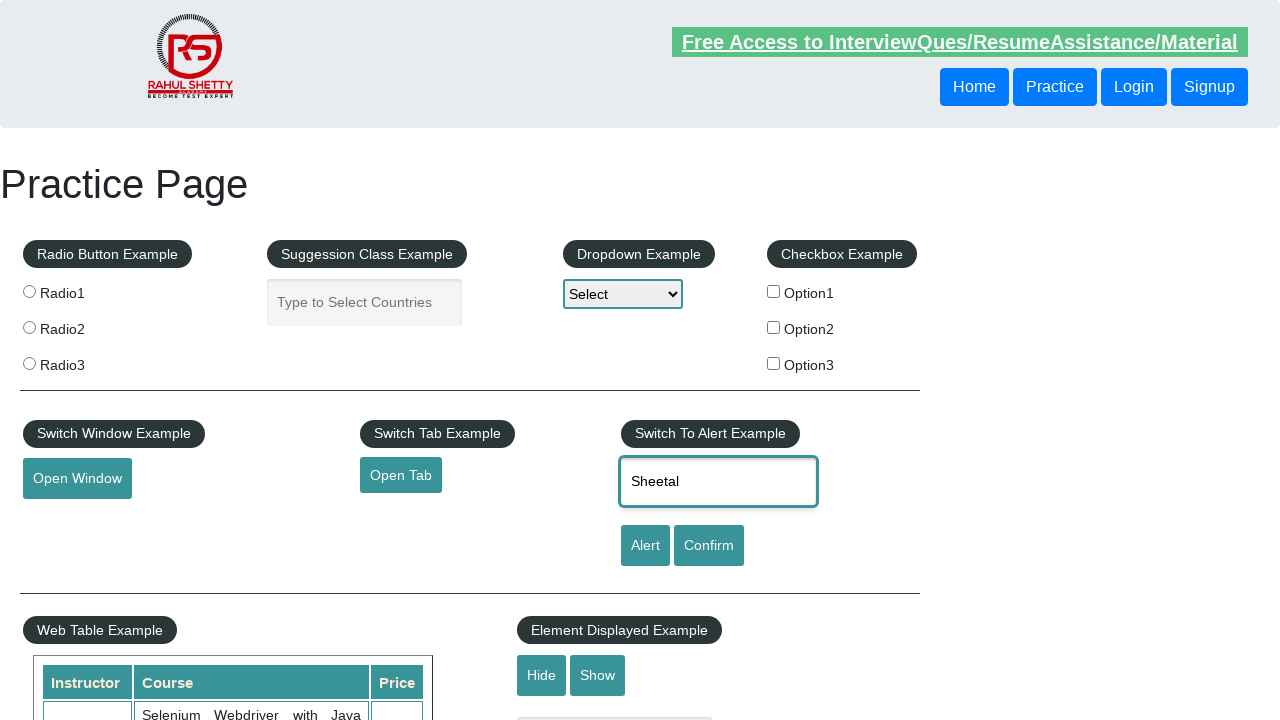

Clicked alert button and accepted the alert dialog at (645, 546) on #alertbtn
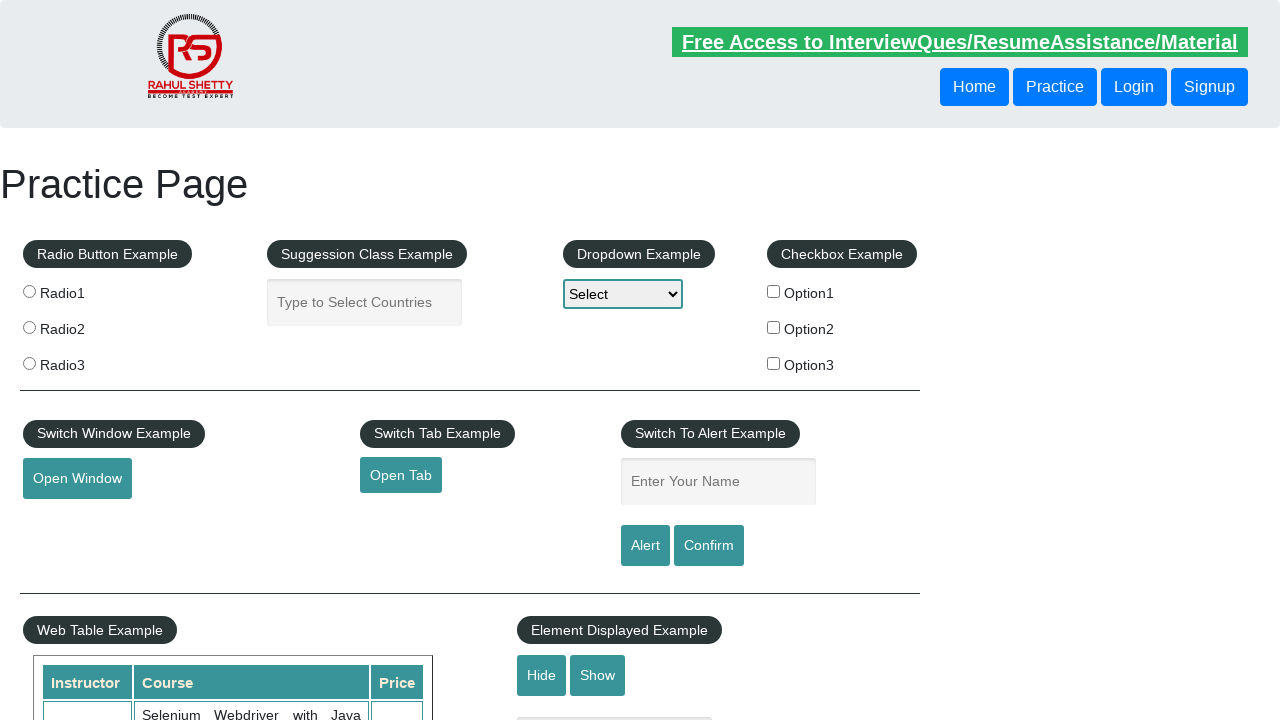

Entered name 'Sheetal' again in the name input field on #name
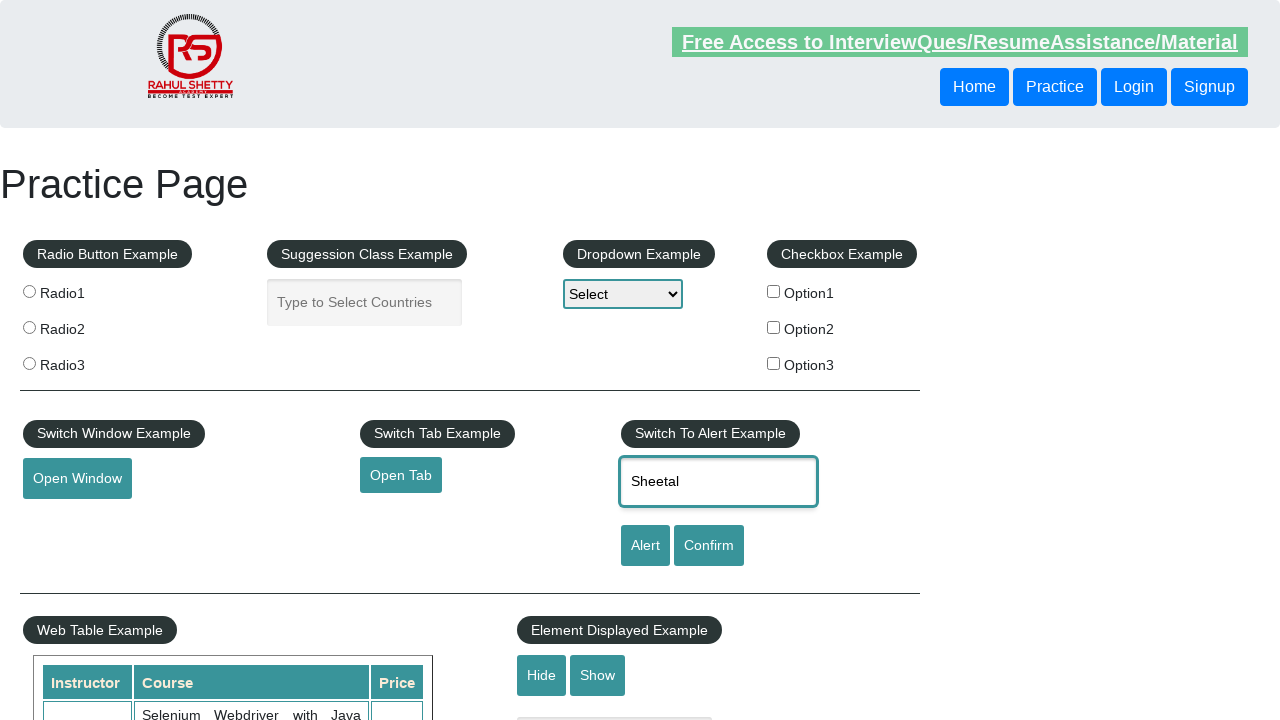

Set up dialog handler to dismiss confirmation dialogs
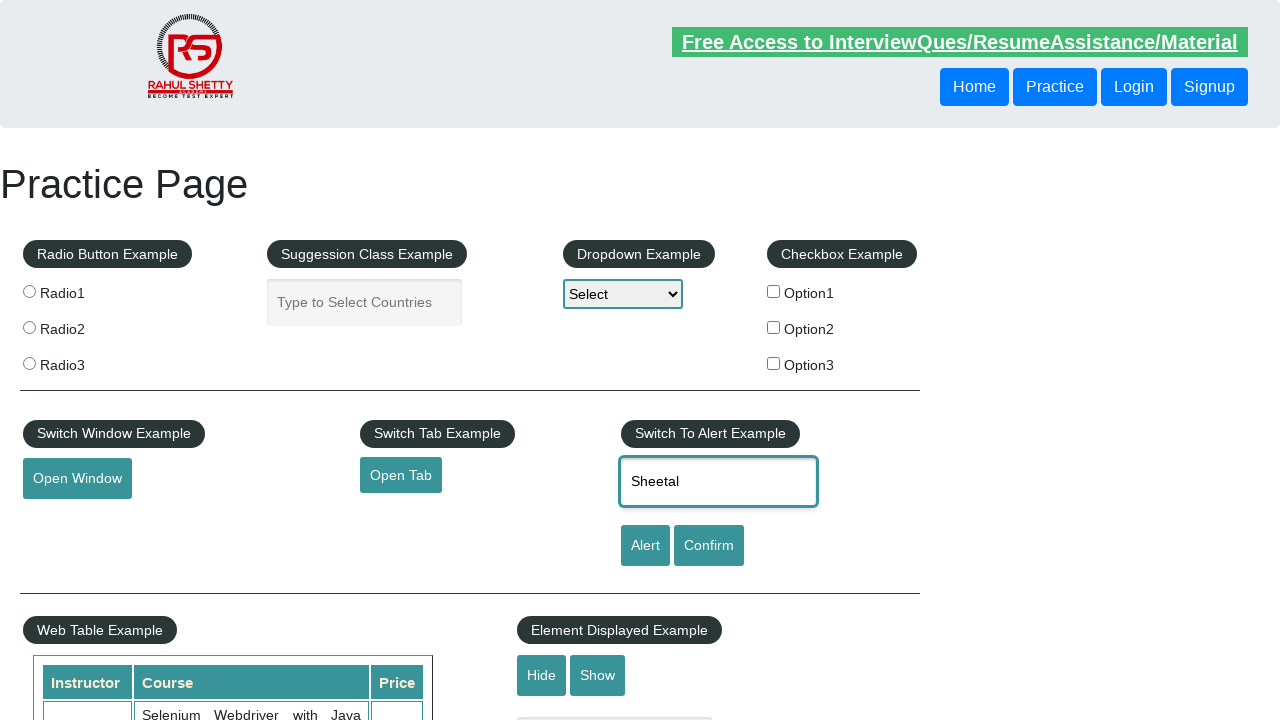

Clicked confirm button and dismissed the confirmation dialog at (709, 546) on #confirmbtn
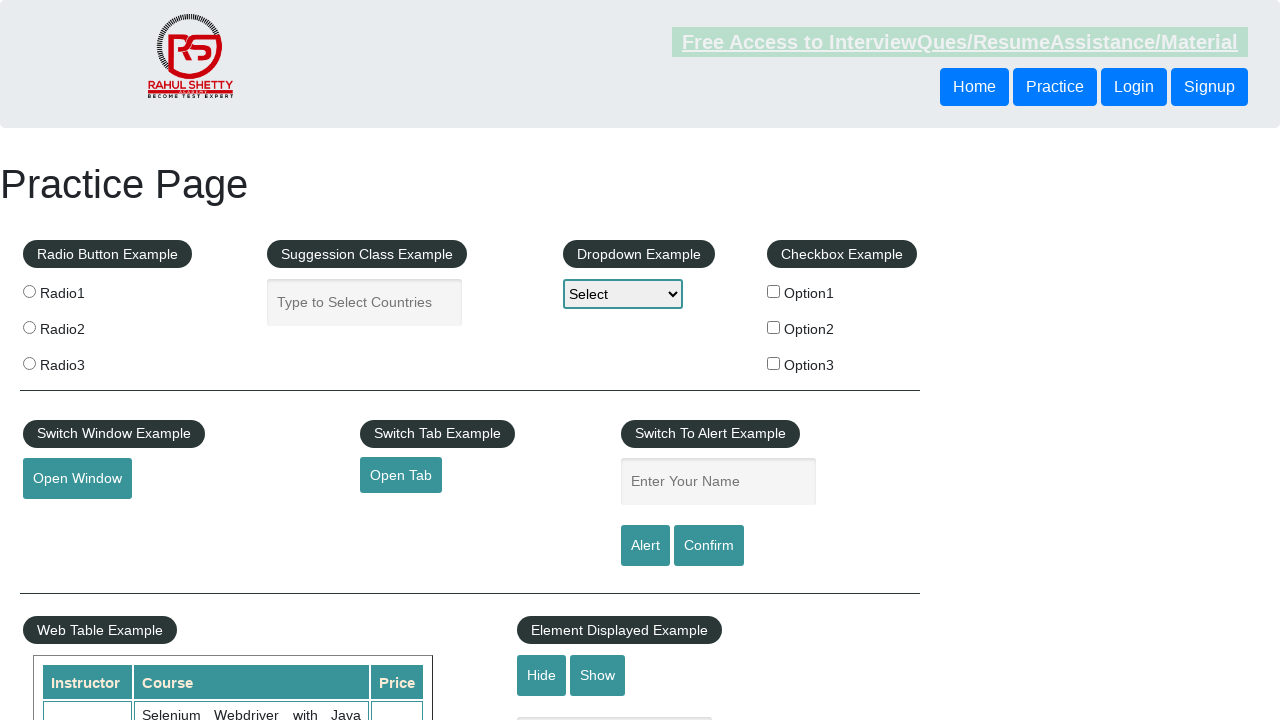

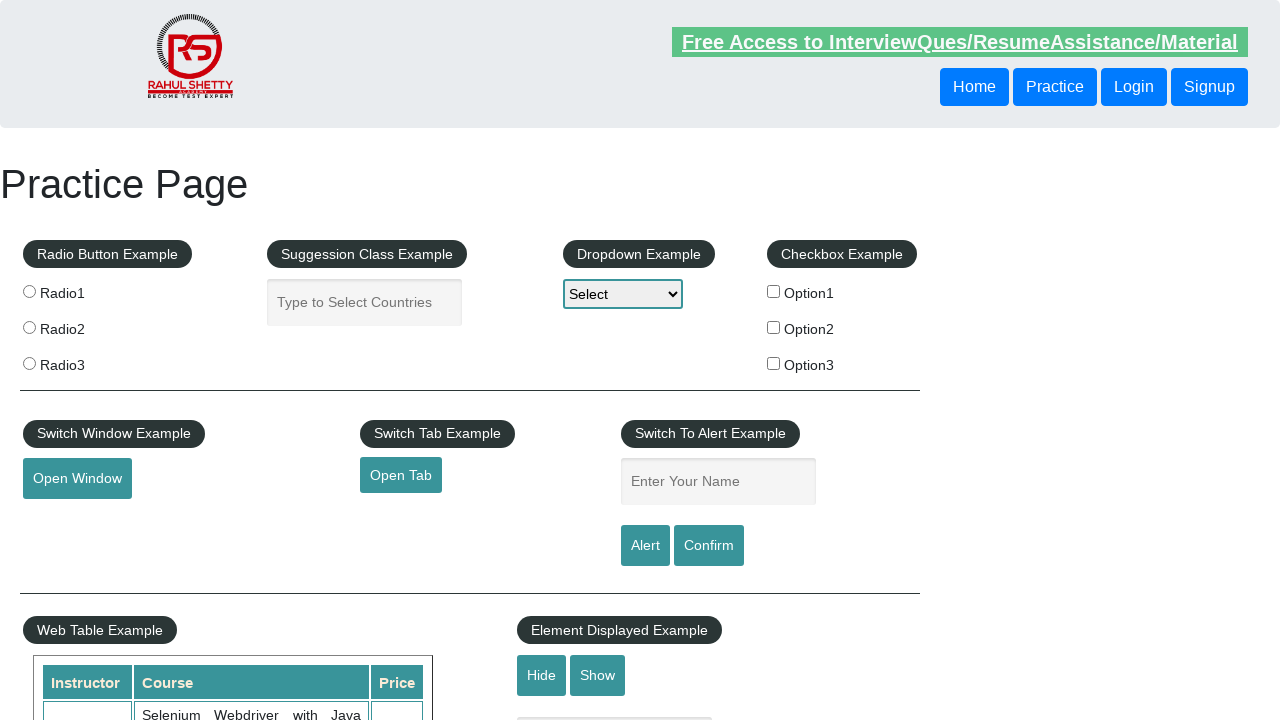